Tests the sign-up functionality on demoblaze.com by opening the sign-up modal, entering a username and password, and submitting the form to create a new account.

Starting URL: https://www.demoblaze.com/index.html

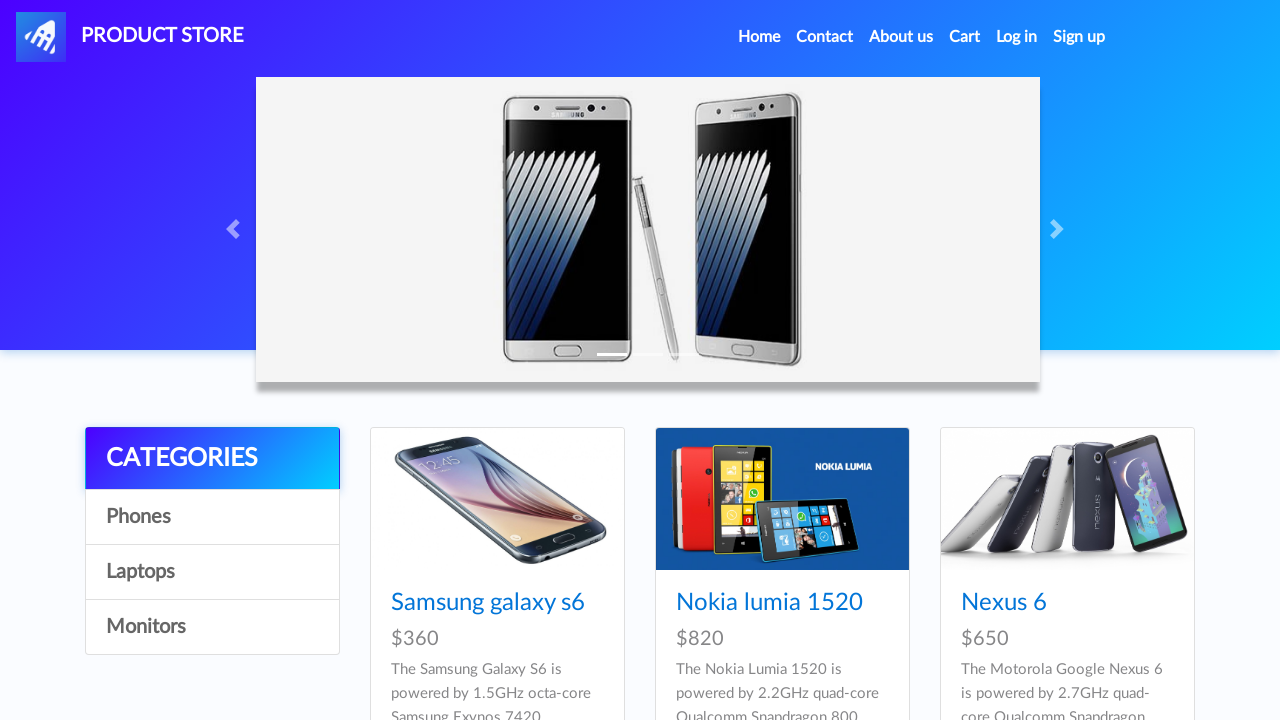

Clicked Sign up button to open modal at (1079, 37) on #signin2
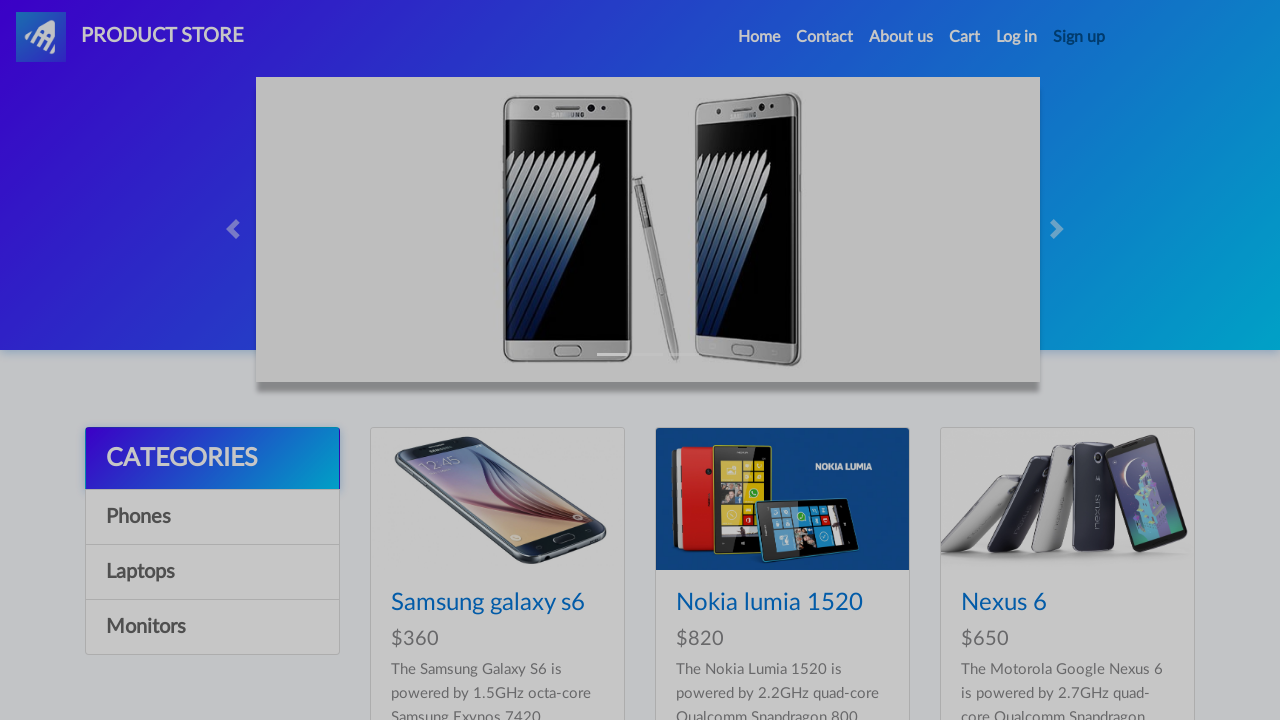

Sign-up modal appeared and username field is visible
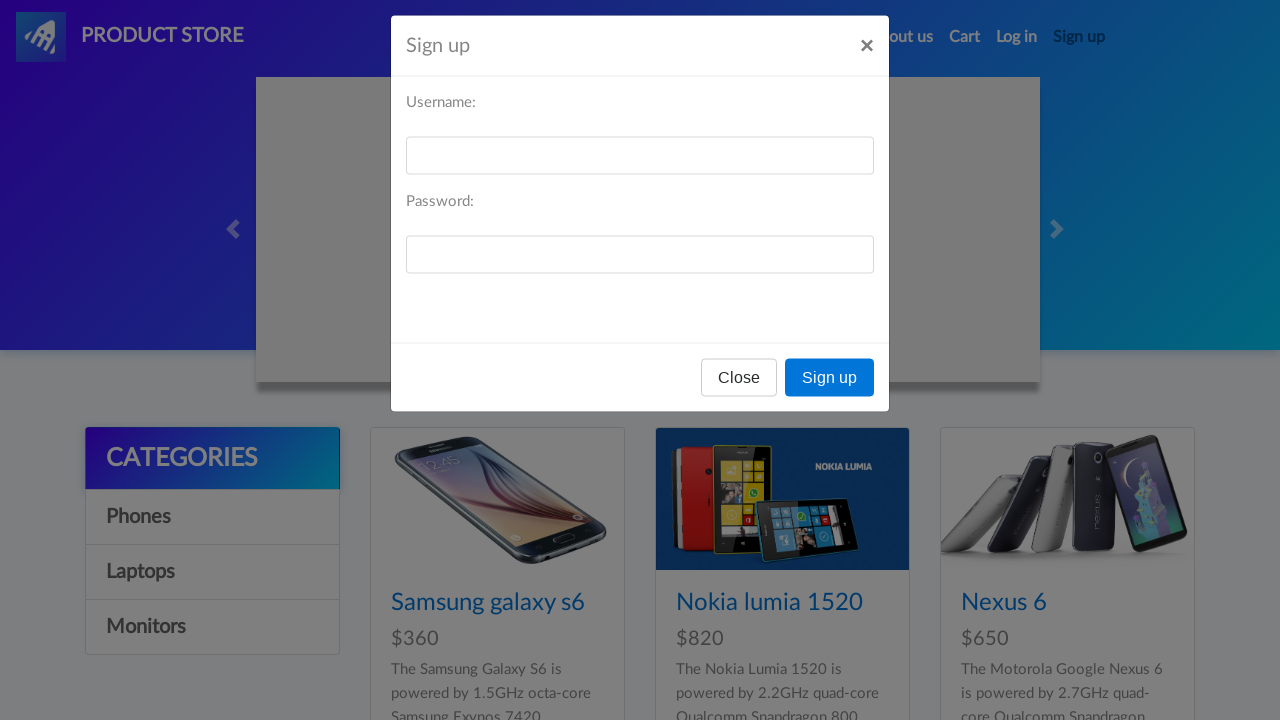

Filled username field with 'TestUser8472' on #sign-username
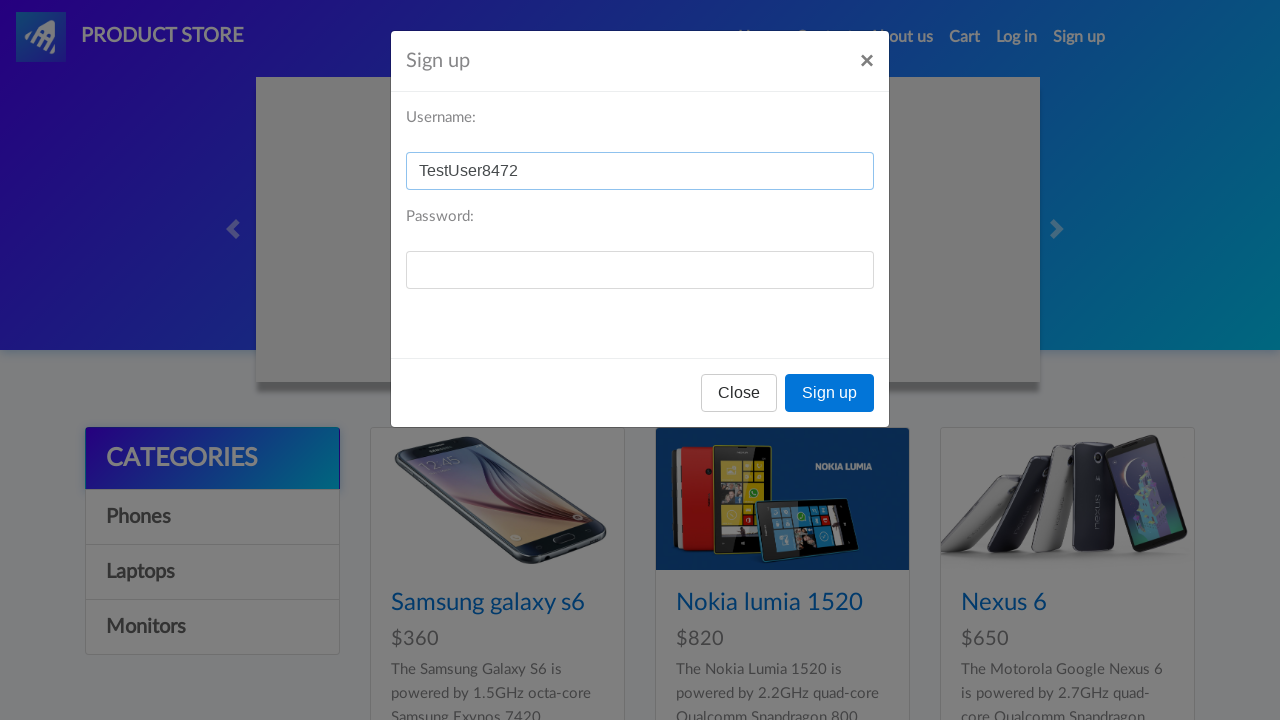

Filled password field with 'securePass123' on #sign-password
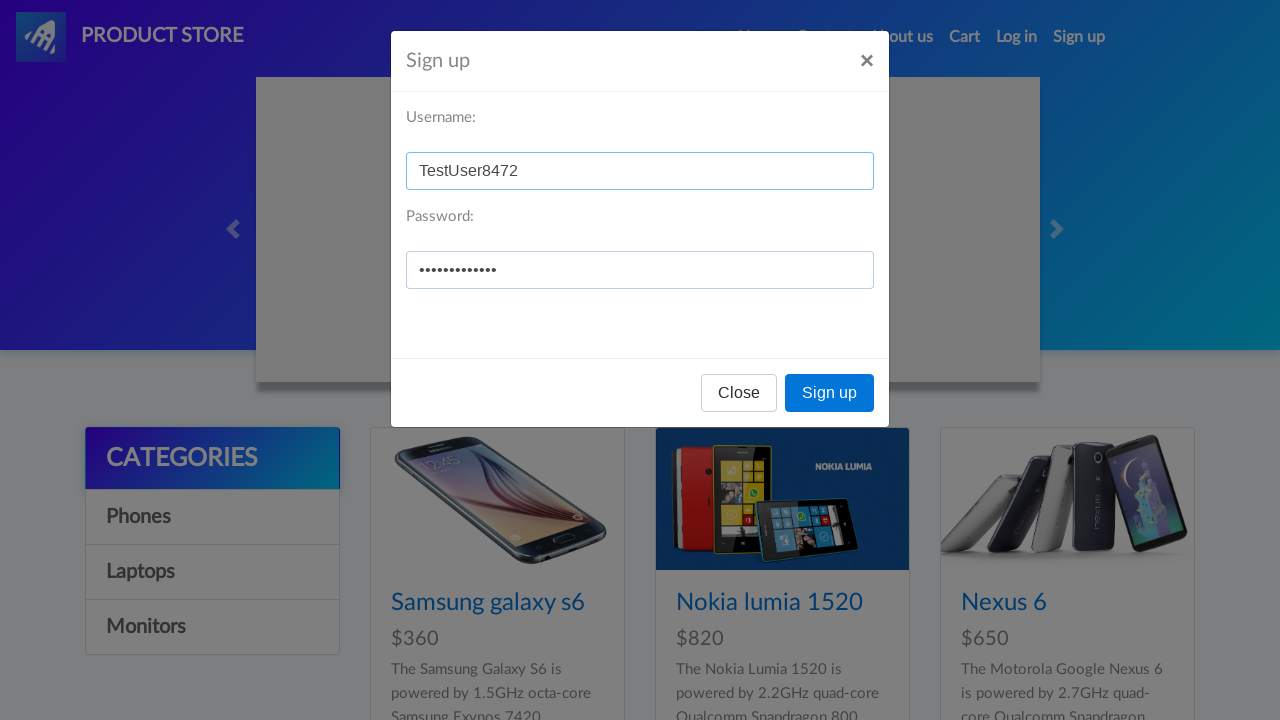

Clicked Sign up button in modal to submit the form at (830, 393) on #signInModal > div.modal-dialog > div.modal-content > div.modal-footer > button.
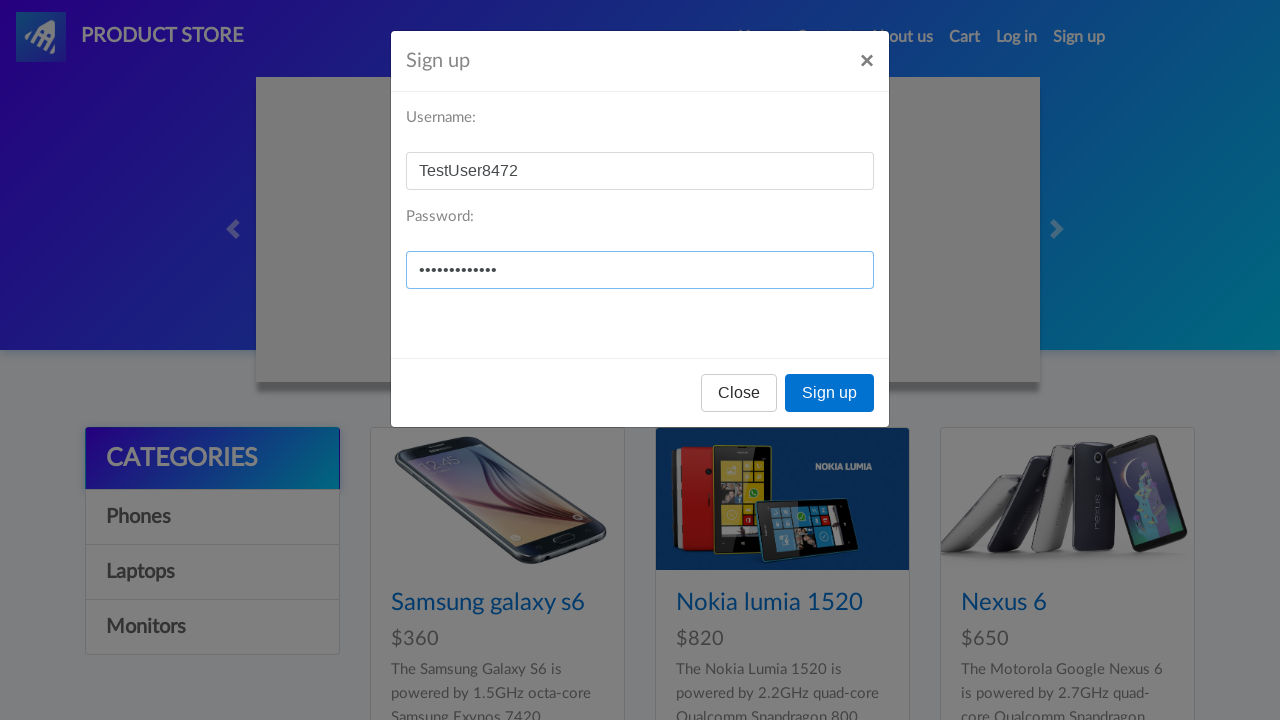

Waited 2 seconds for alert to appear
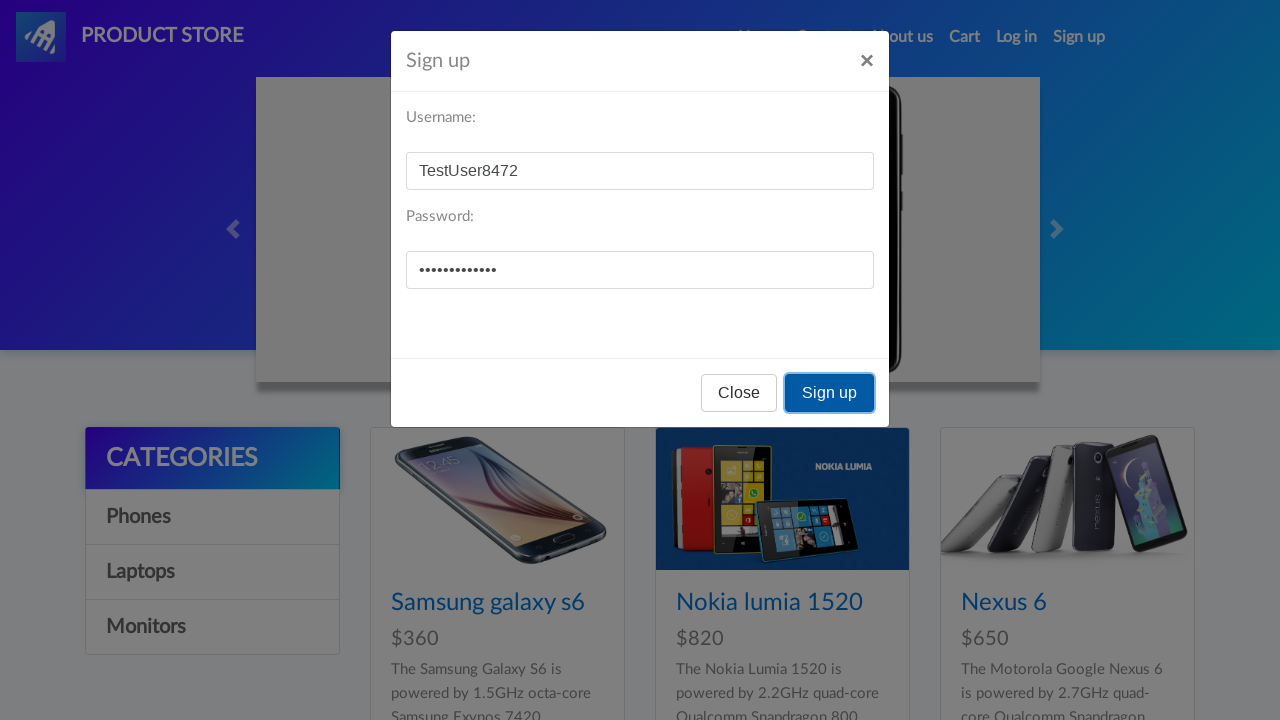

Located success alert message confirming account creation
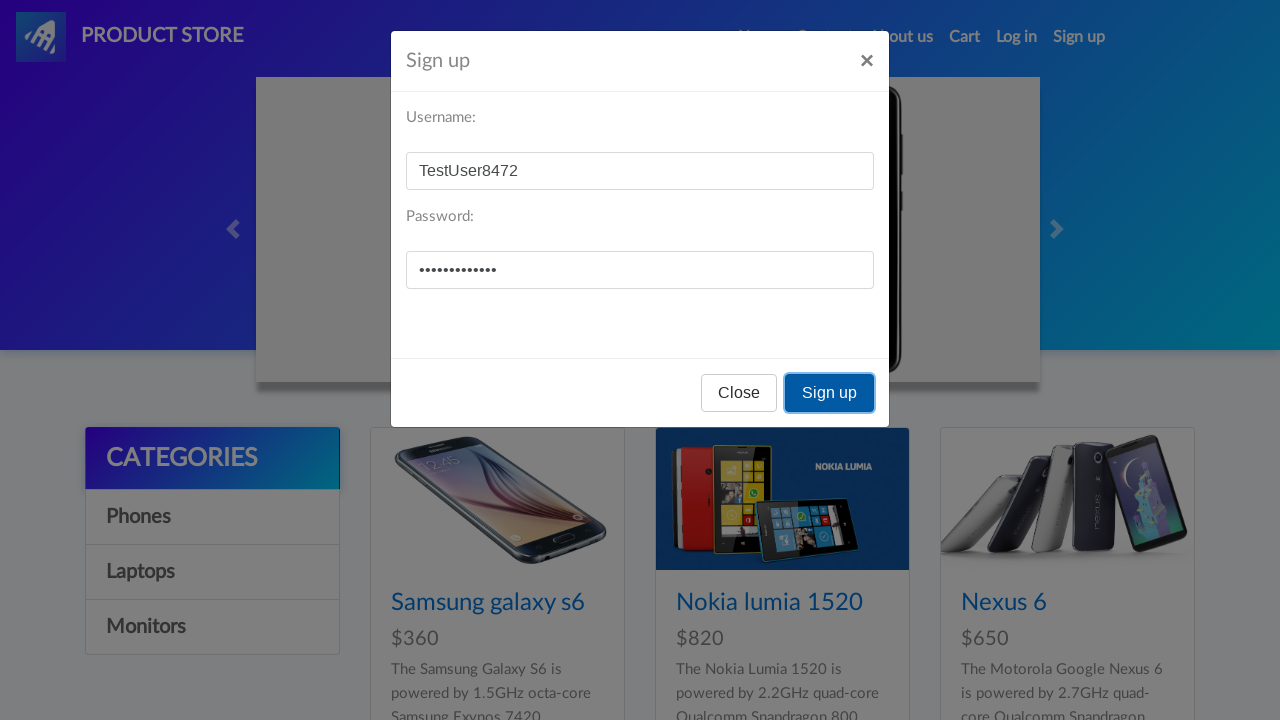

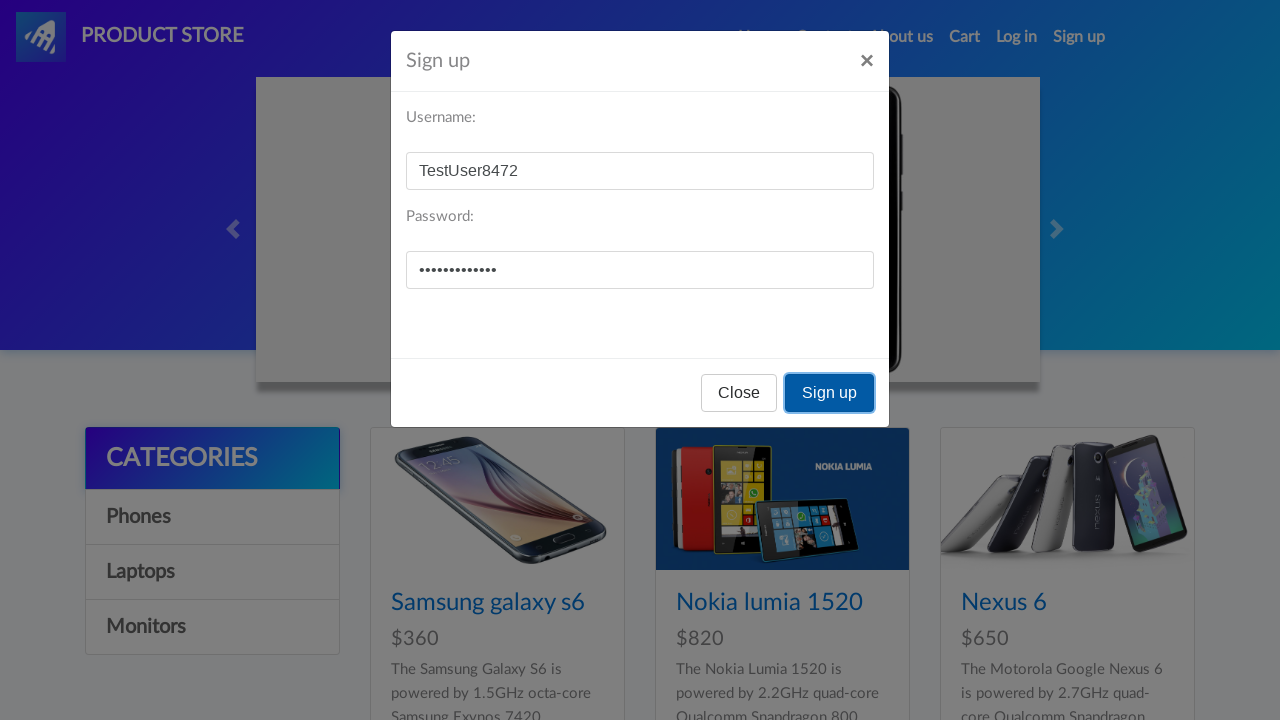